Navigates to the Selenium HQ website and verifies the page title matches the expected value

Starting URL: https://www.seleniumhq.org

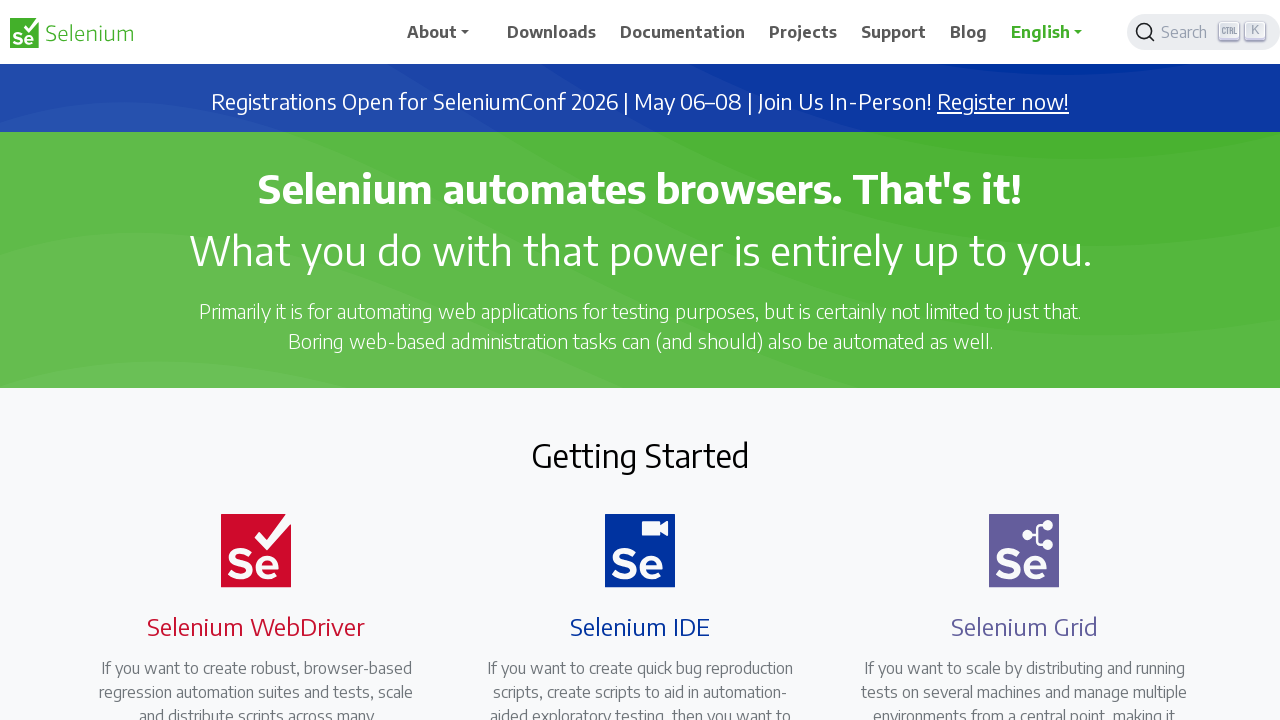

Navigated to https://www.seleniumhq.org
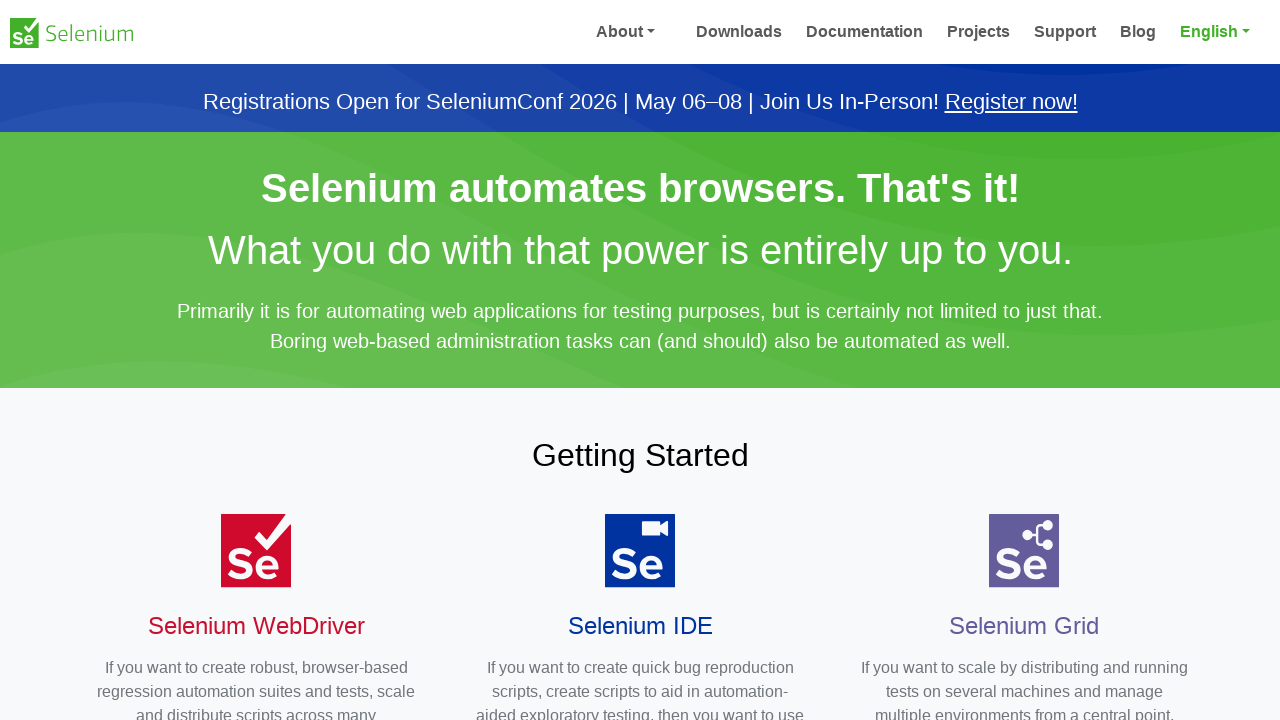

Page loaded - DOM content fully parsed
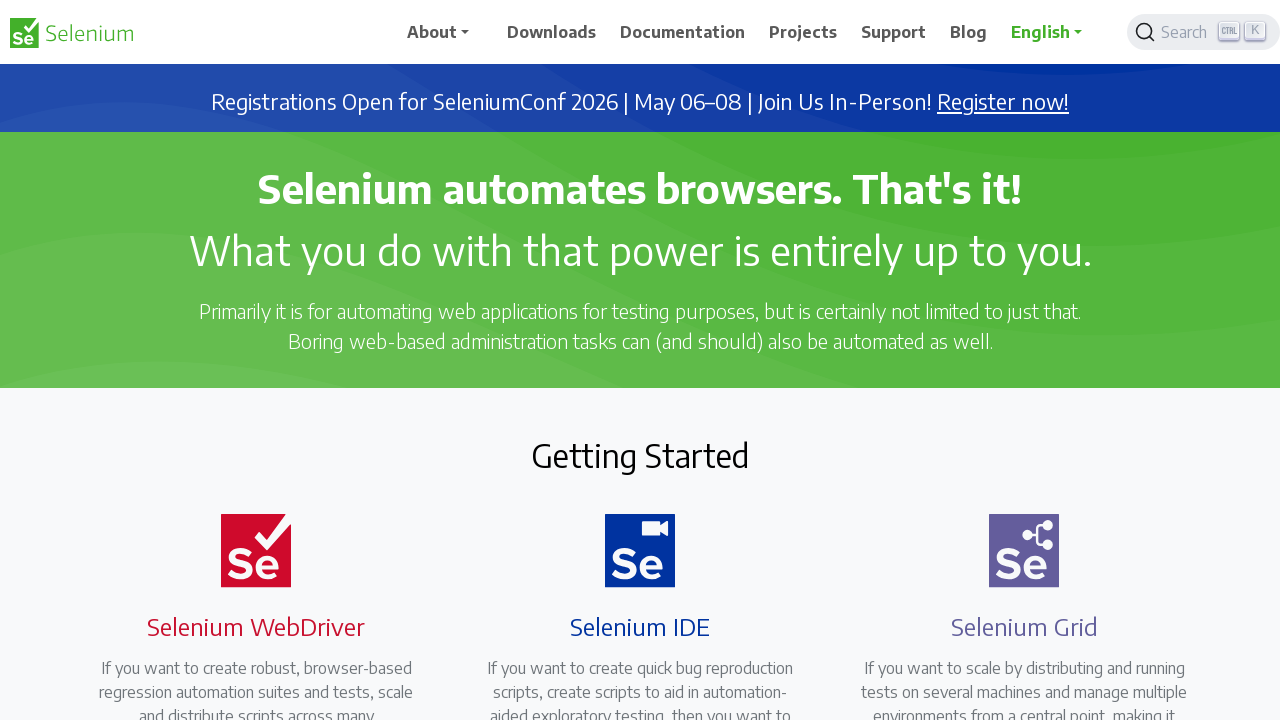

Verified page title contains 'Selenium'
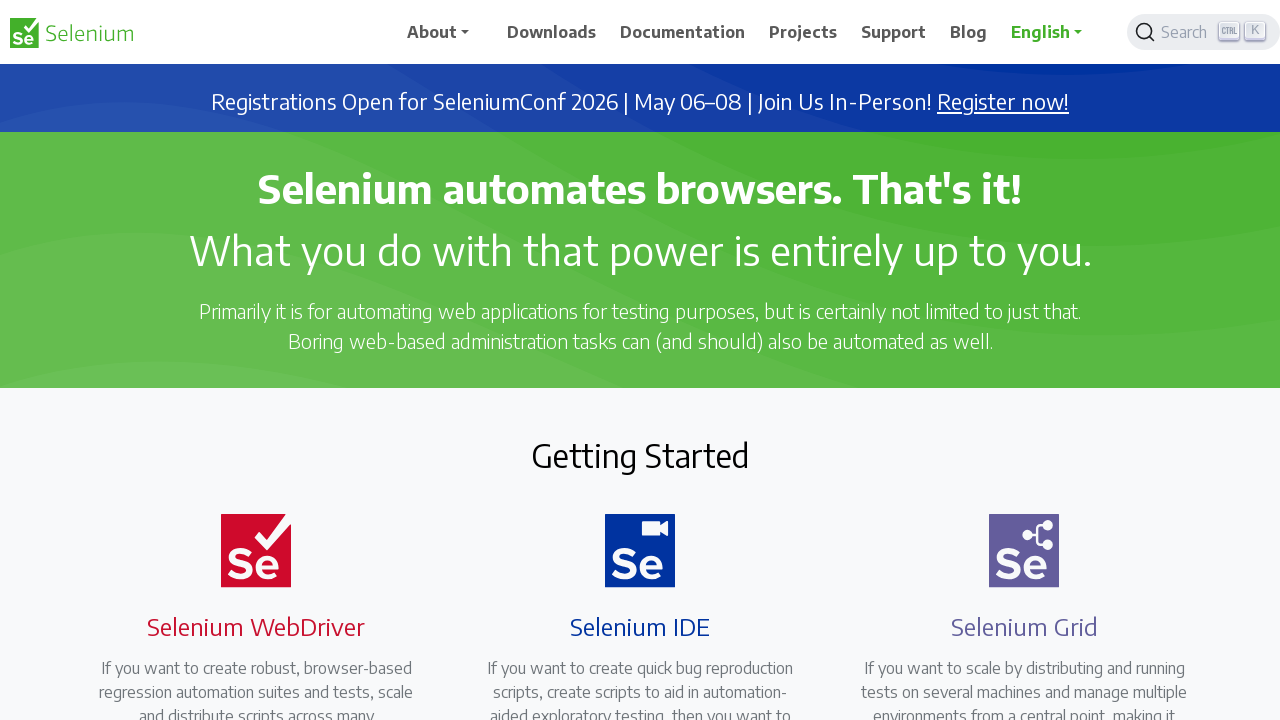

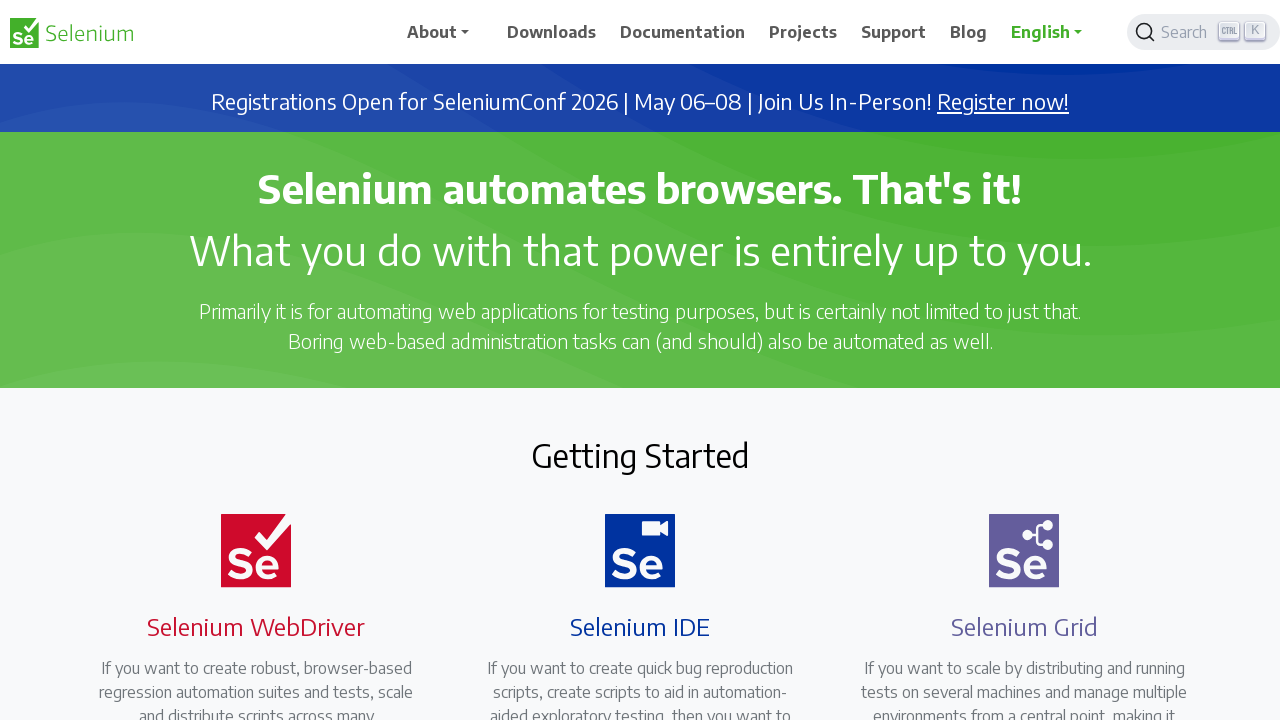